Tests text input functionality by navigating to a text input page, entering new button text, and verifying the button text changes accordingly

Starting URL: http://www.uitestingplayground.com/

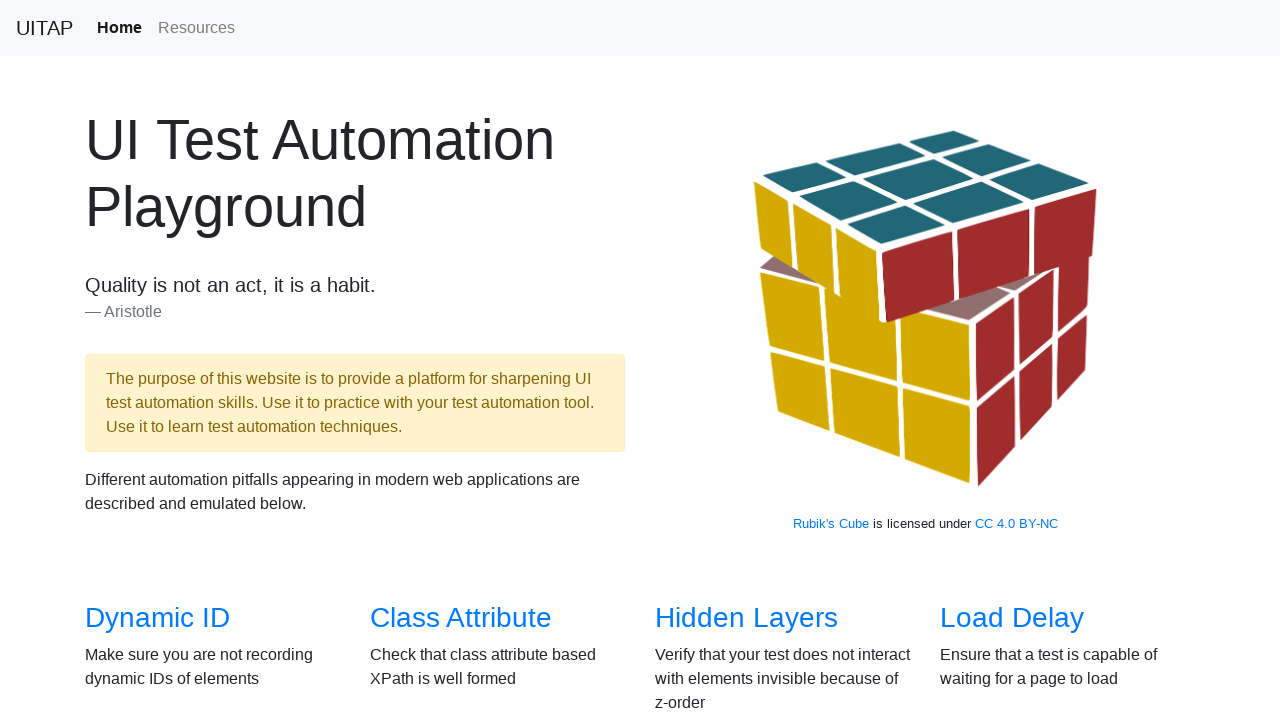

Clicked on Text Input link to navigate to the text input page at (1002, 360) on text=Text Input
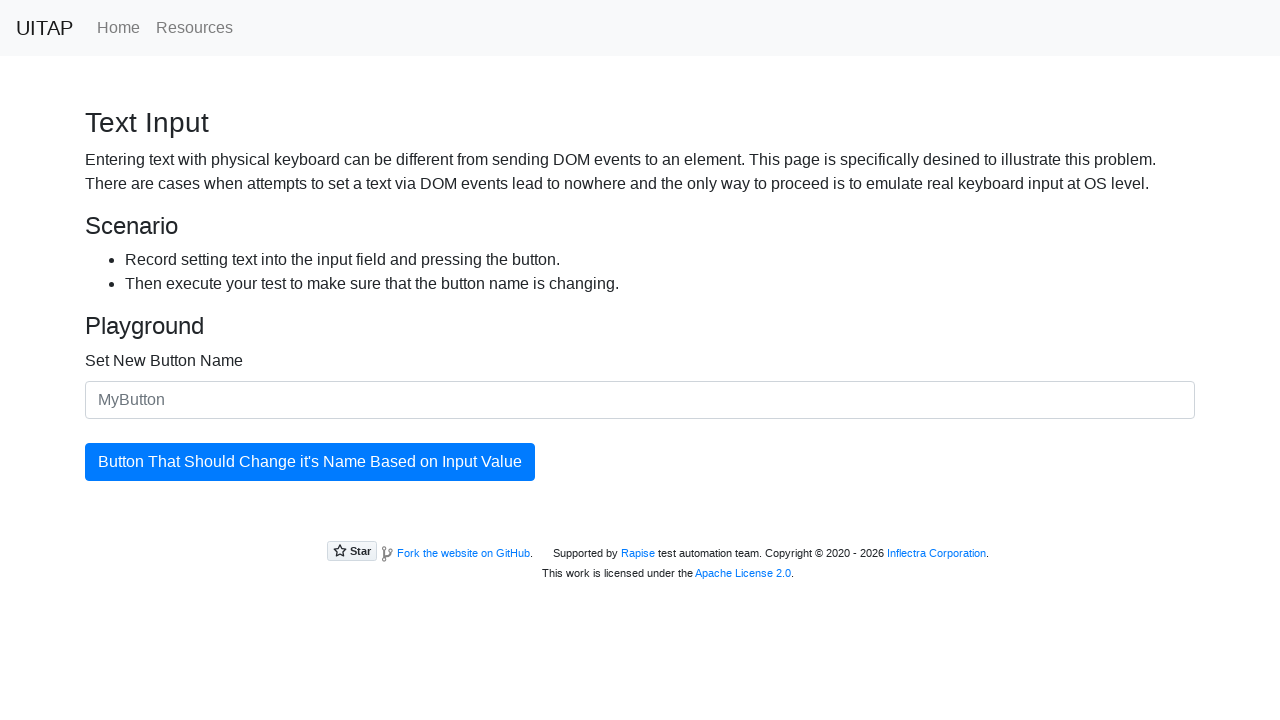

Entered 'Dynamic Button Text' in the text input field on #newButtonName
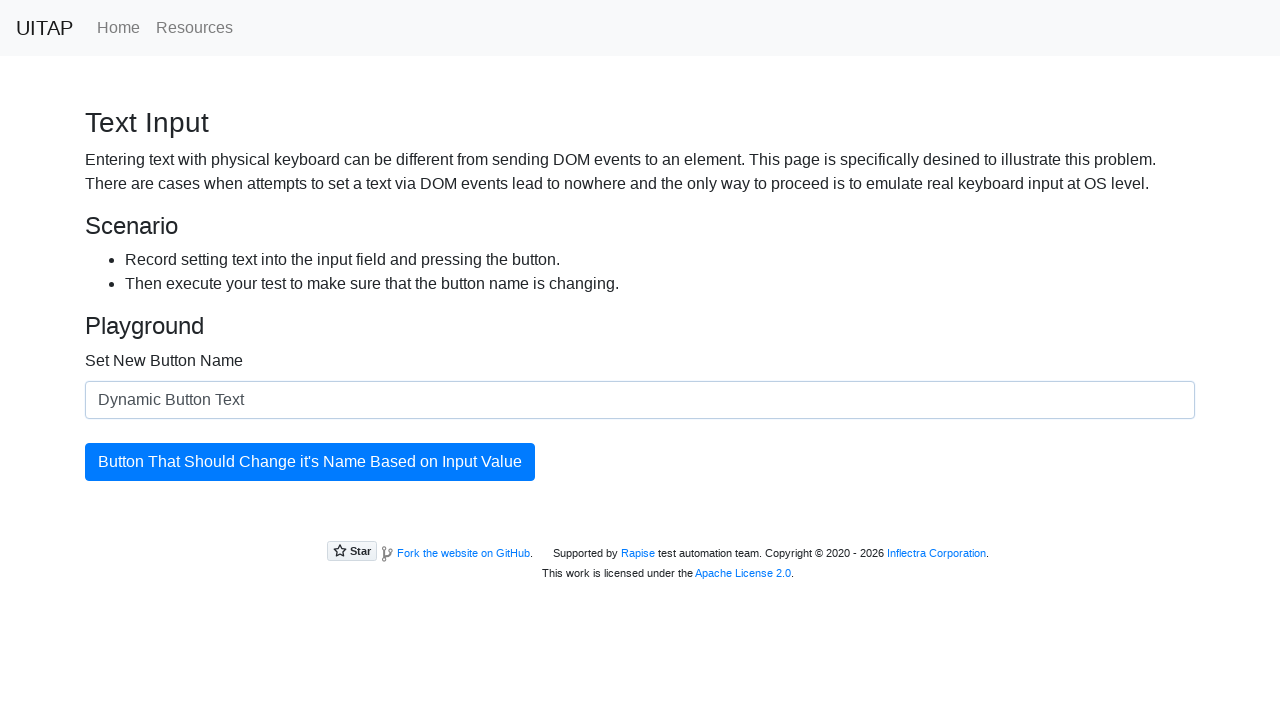

Clicked the button to update its text at (310, 462) on #updatingButton
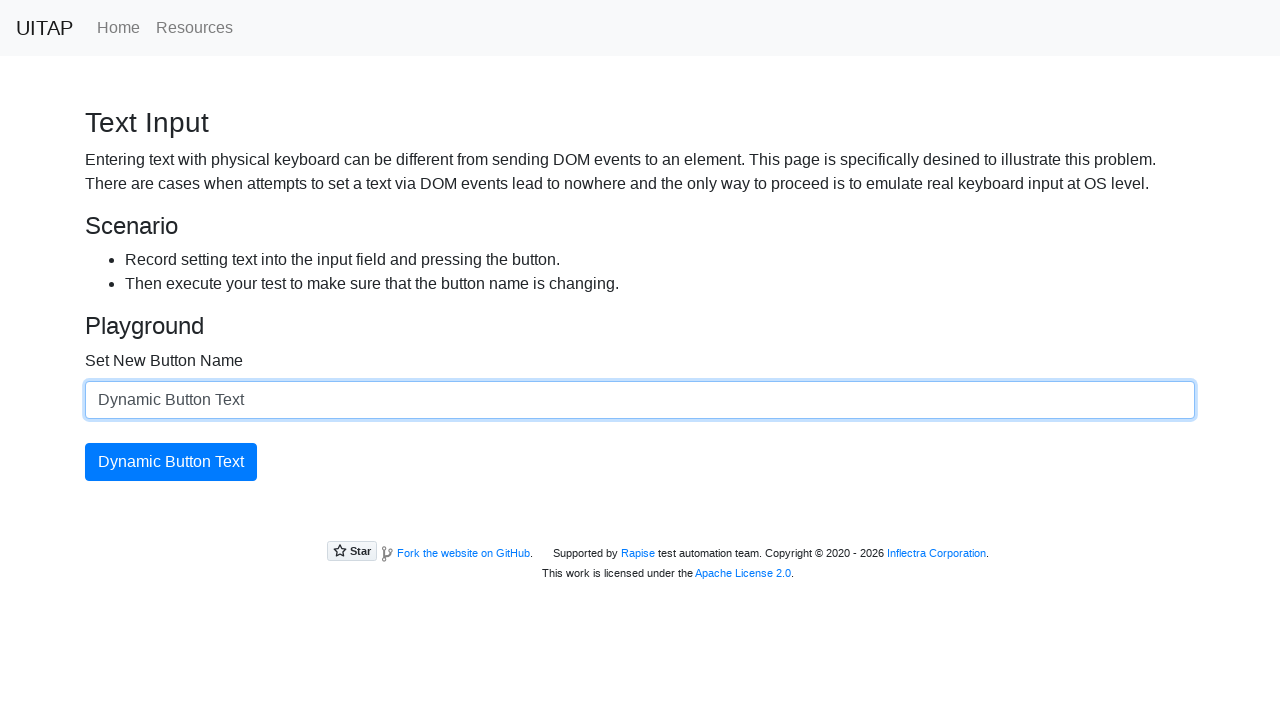

Verified button text has been updated to 'Dynamic Button Text'
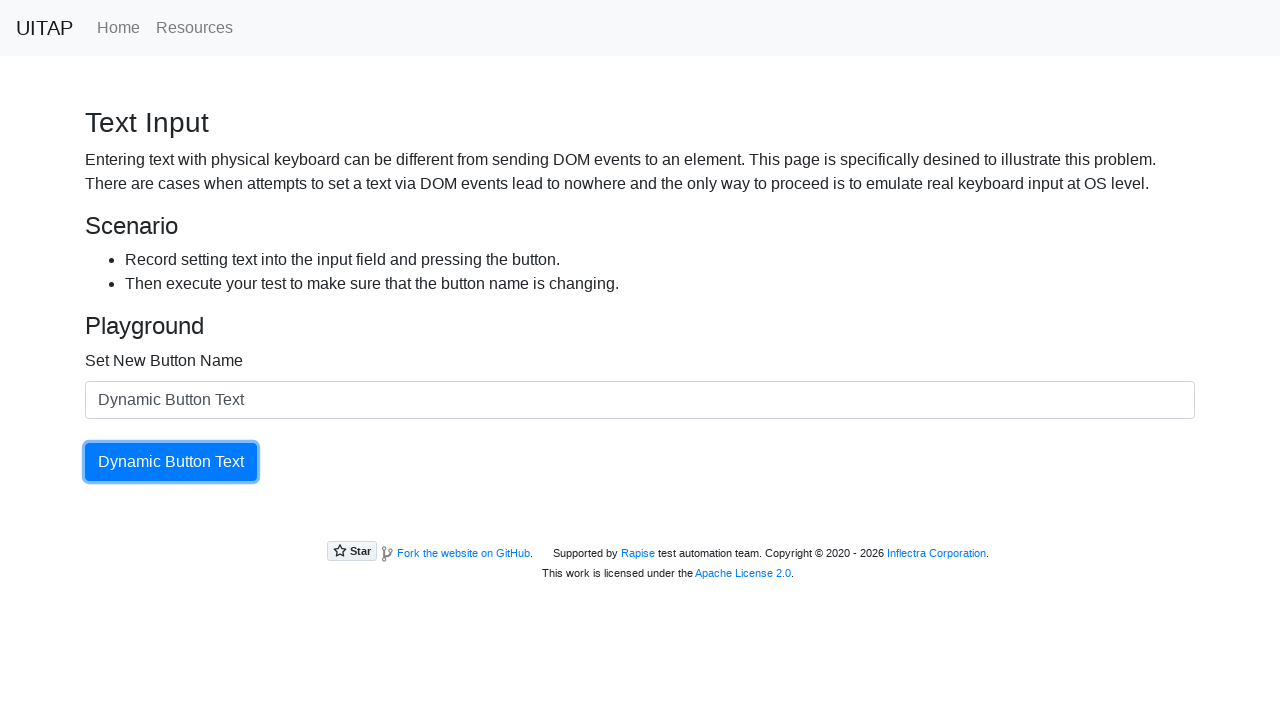

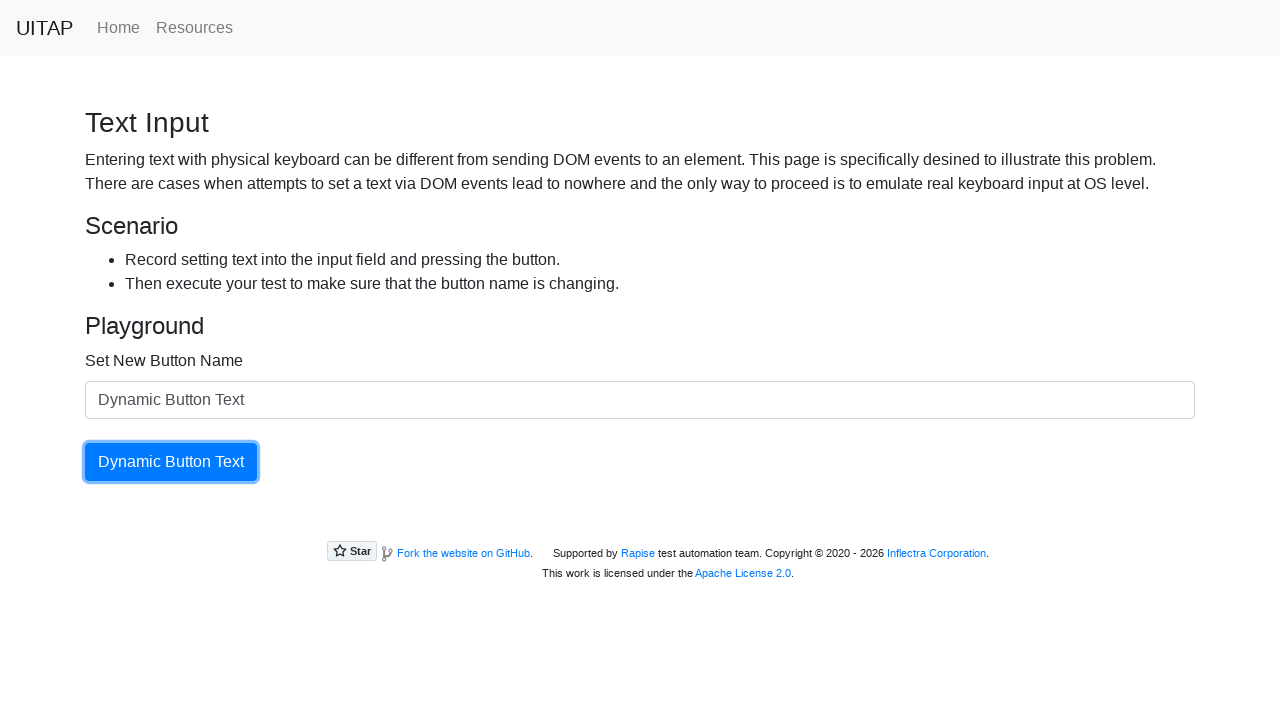